Tests JavaScript alert handling by switching to an iframe, triggering an alert, and accepting it

Starting URL: https://www.w3schools.com/jsref/tryit.asp?filename=tryjsref_alert

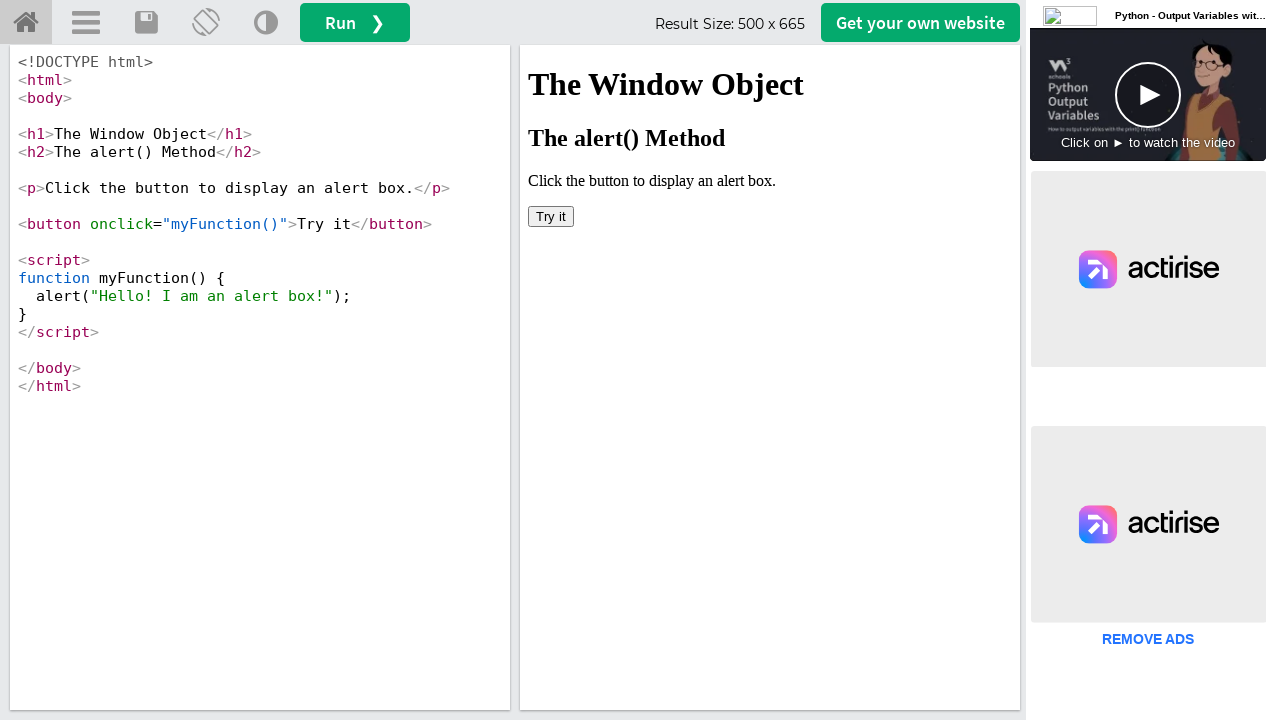

Located iframe with name 'iframeResult' containing the demo
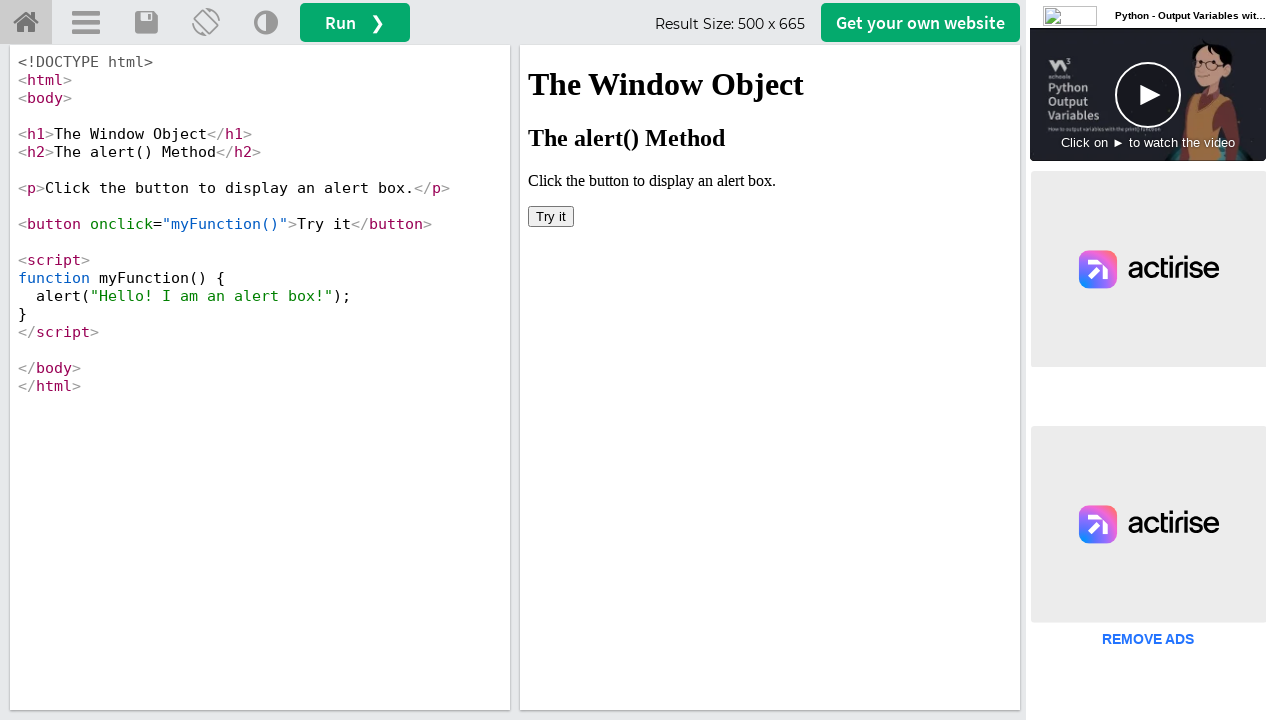

Clicked 'Try it' button to trigger JavaScript alert at (551, 216) on iframe[name='iframeResult'] >> internal:control=enter-frame >> xpath=//button[te
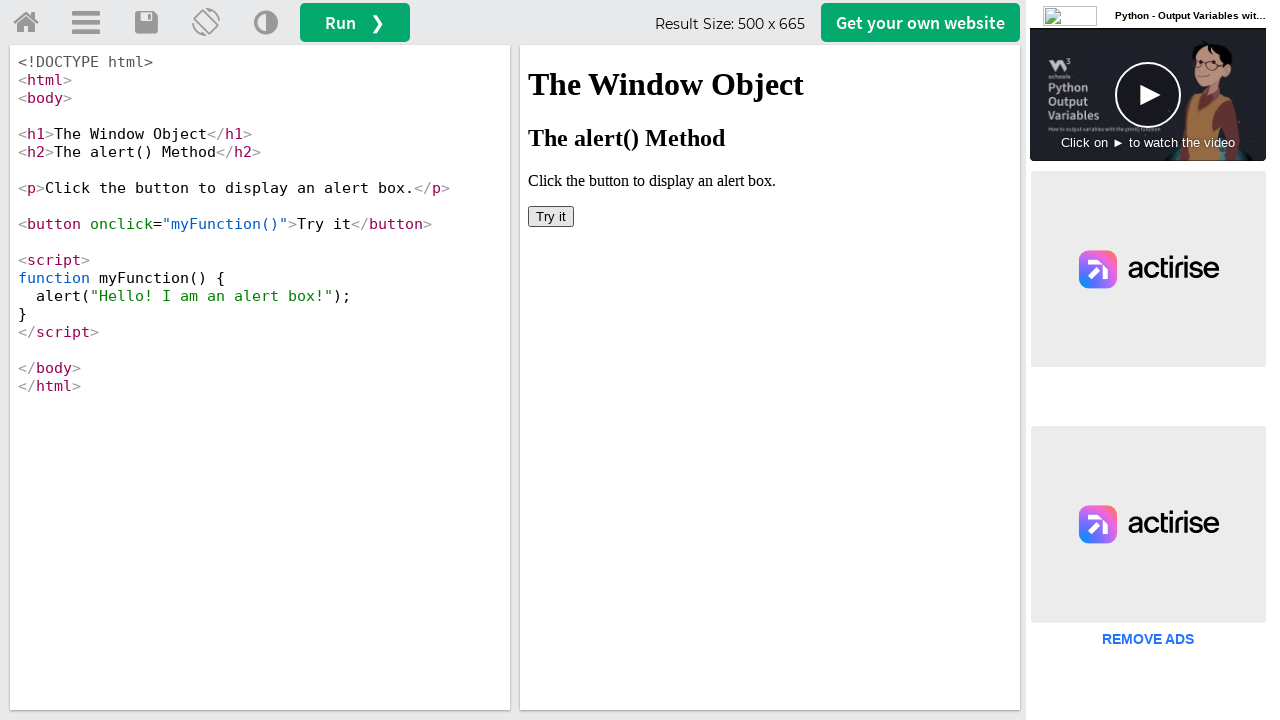

Set up alert dialog handler to accept the alert
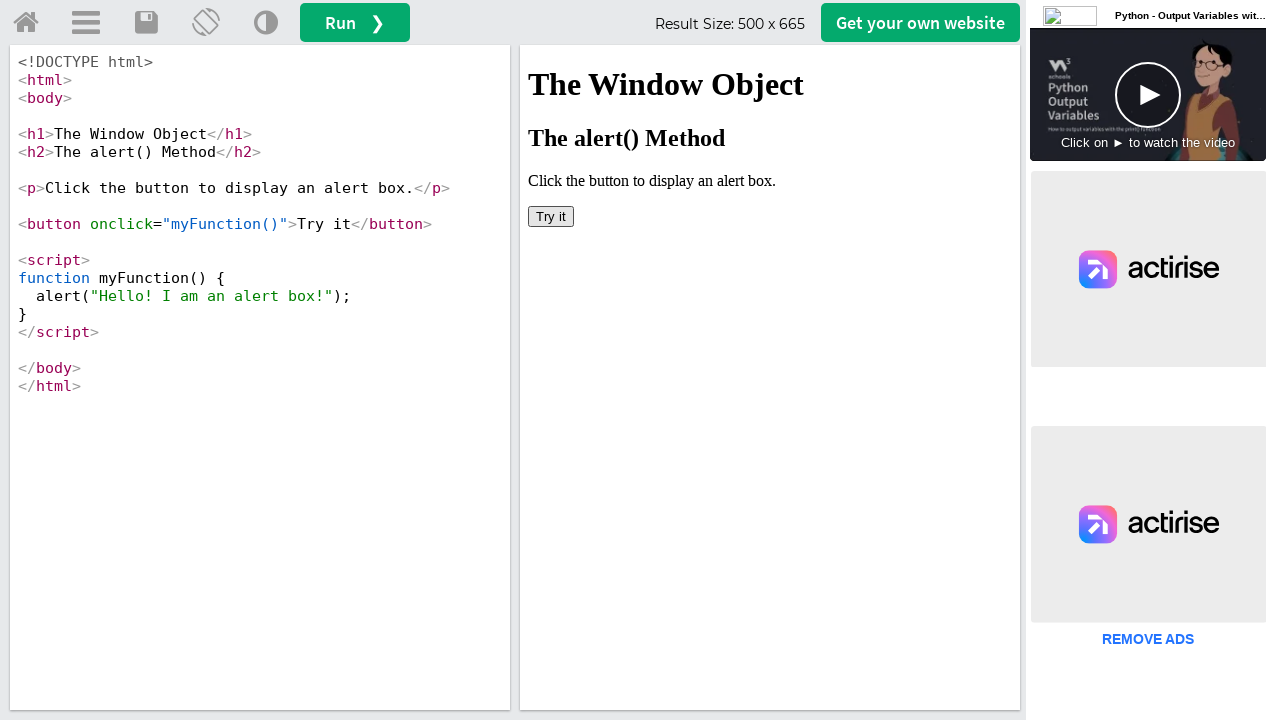

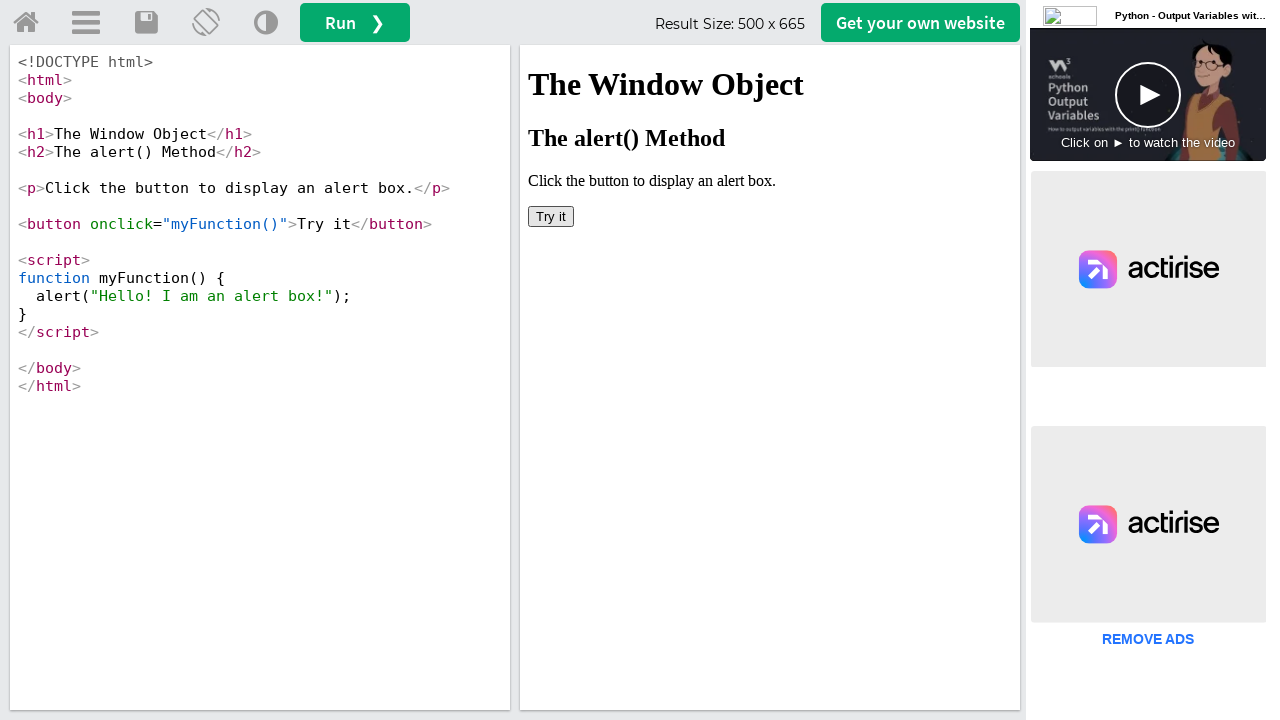